Navigates to the Puma India website and clicks on the "Men" category link in the navigation menu

Starting URL: https://in.puma.com/in/en

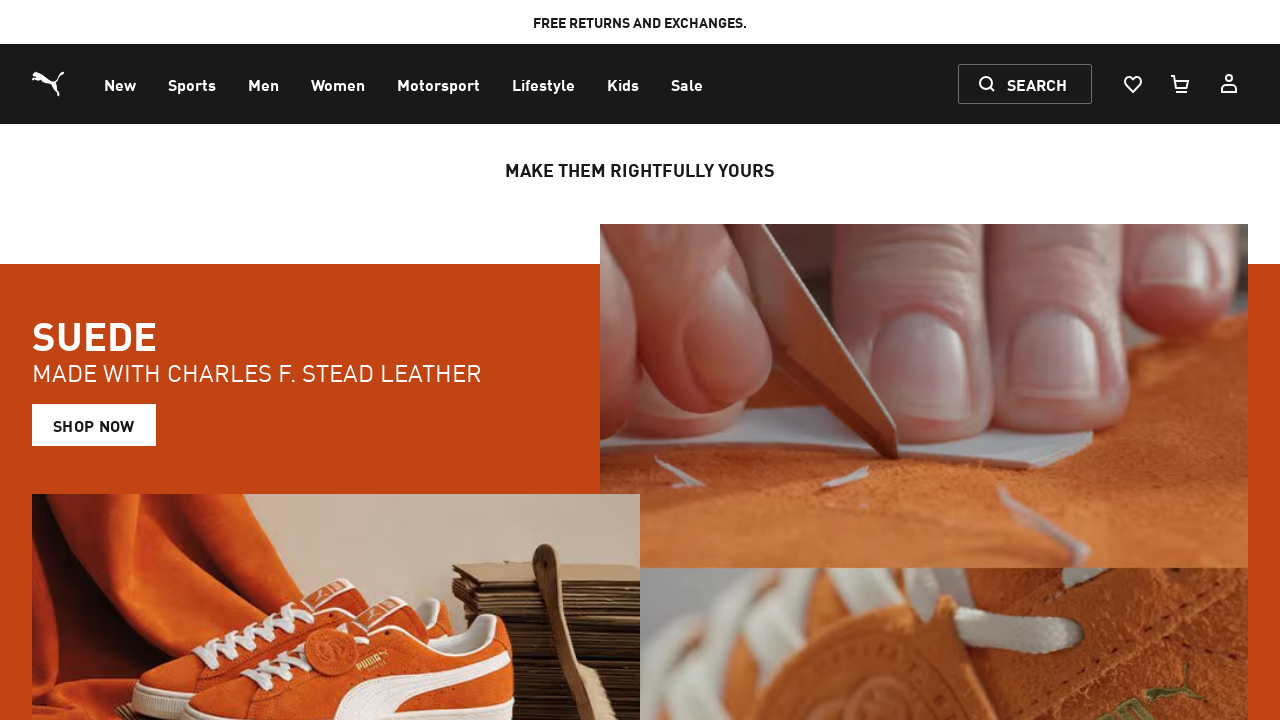

Navigated to Puma India website
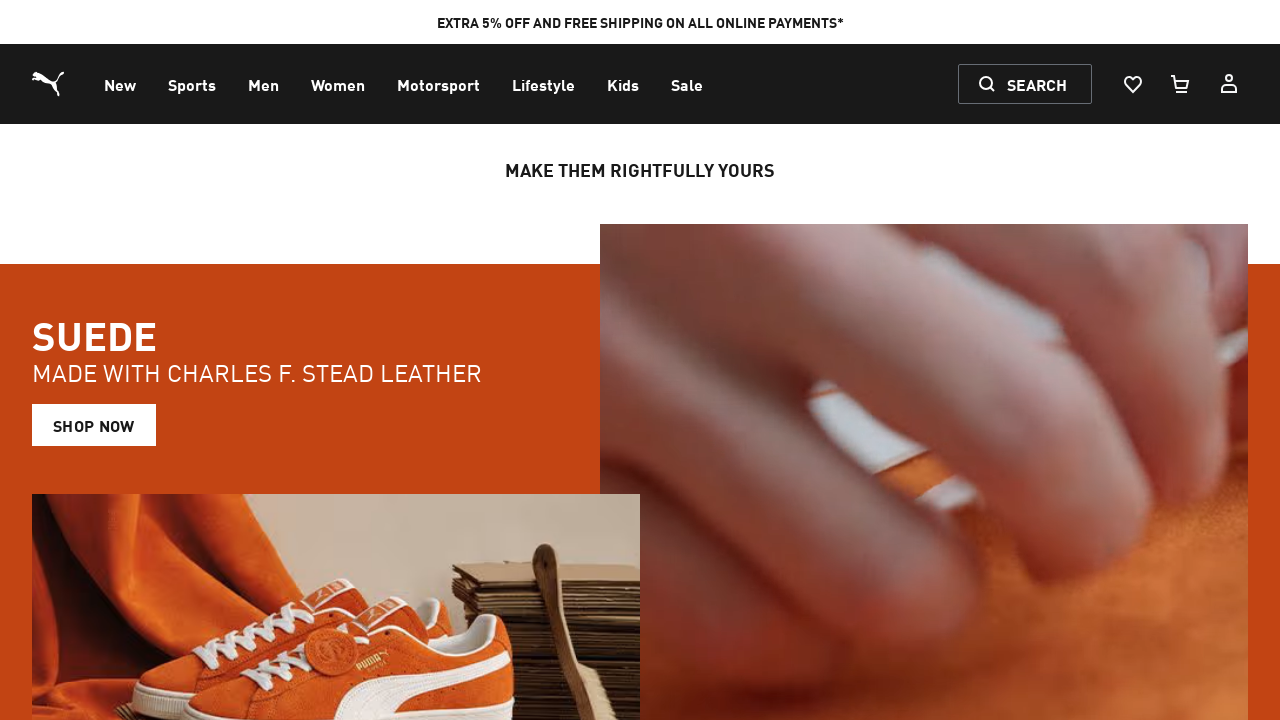

Clicked on the 'Men' category link in the navigation menu at (264, 86) on xpath=//span[text()='Men']
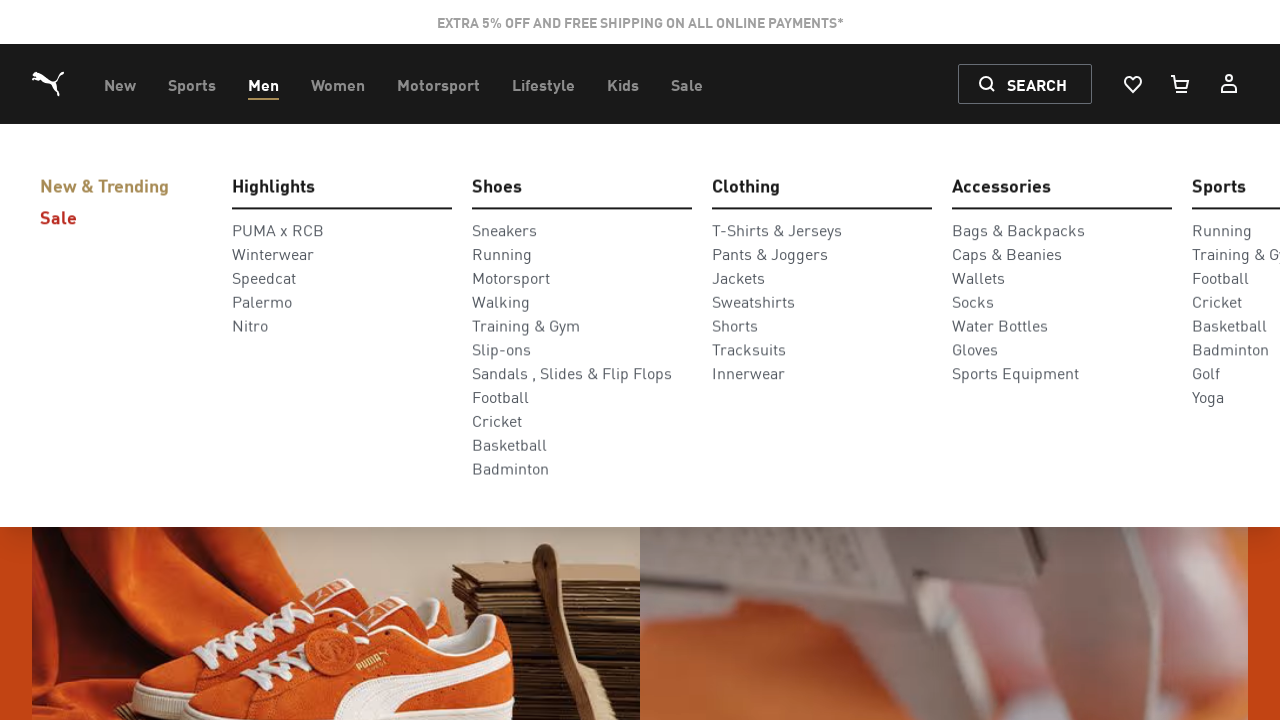

Men's category page loaded successfully
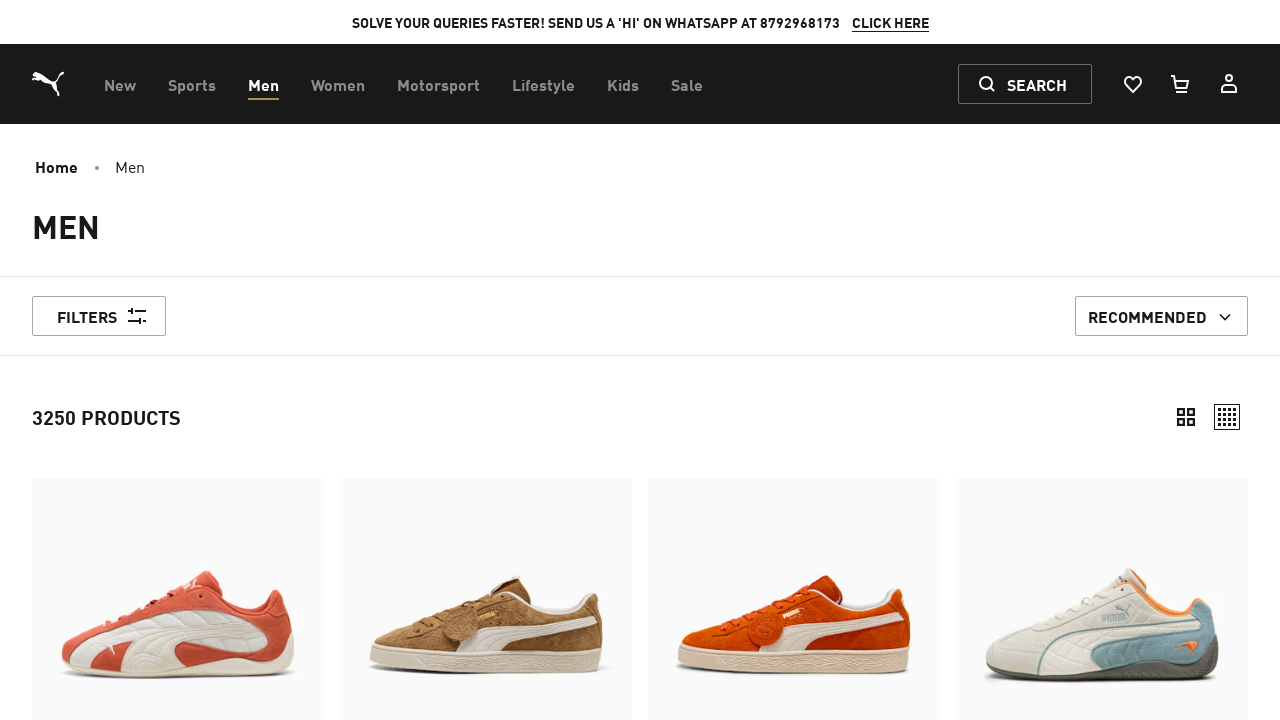

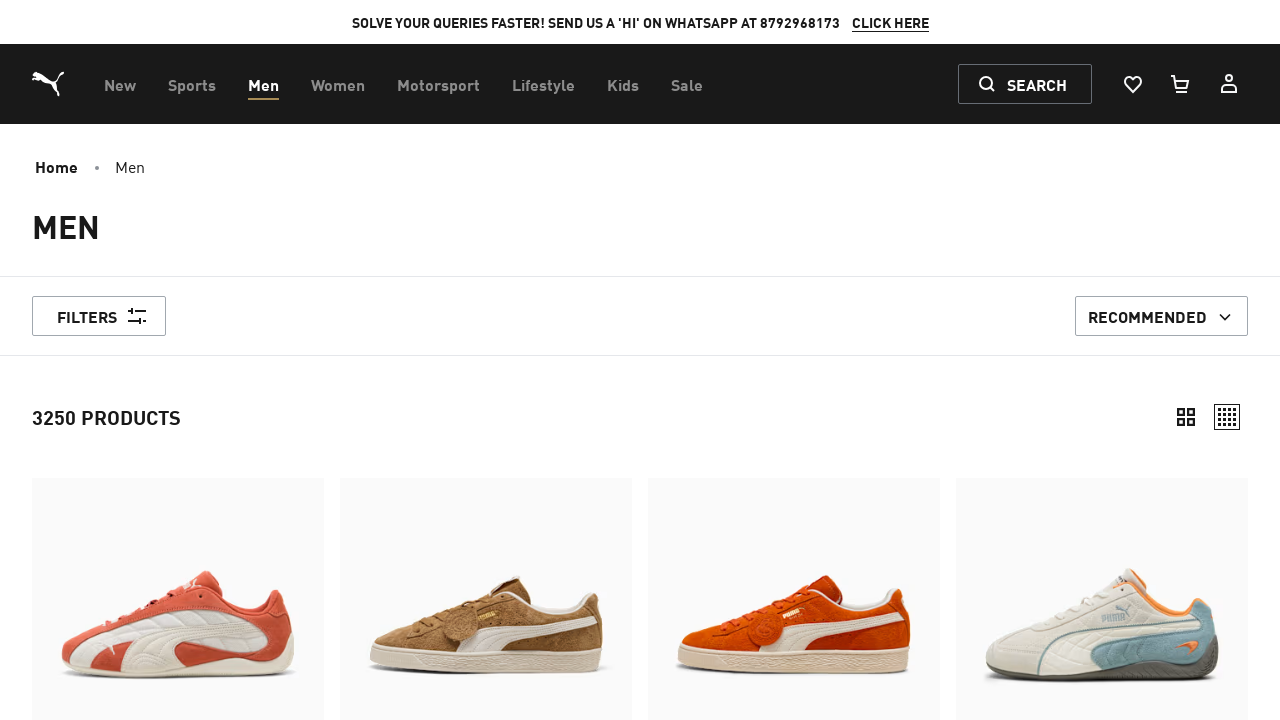